Opens the Flipkart homepage and waits for it to load. This is a minimal smoke test that verifies the page is accessible.

Starting URL: https://www.flipkart.com/

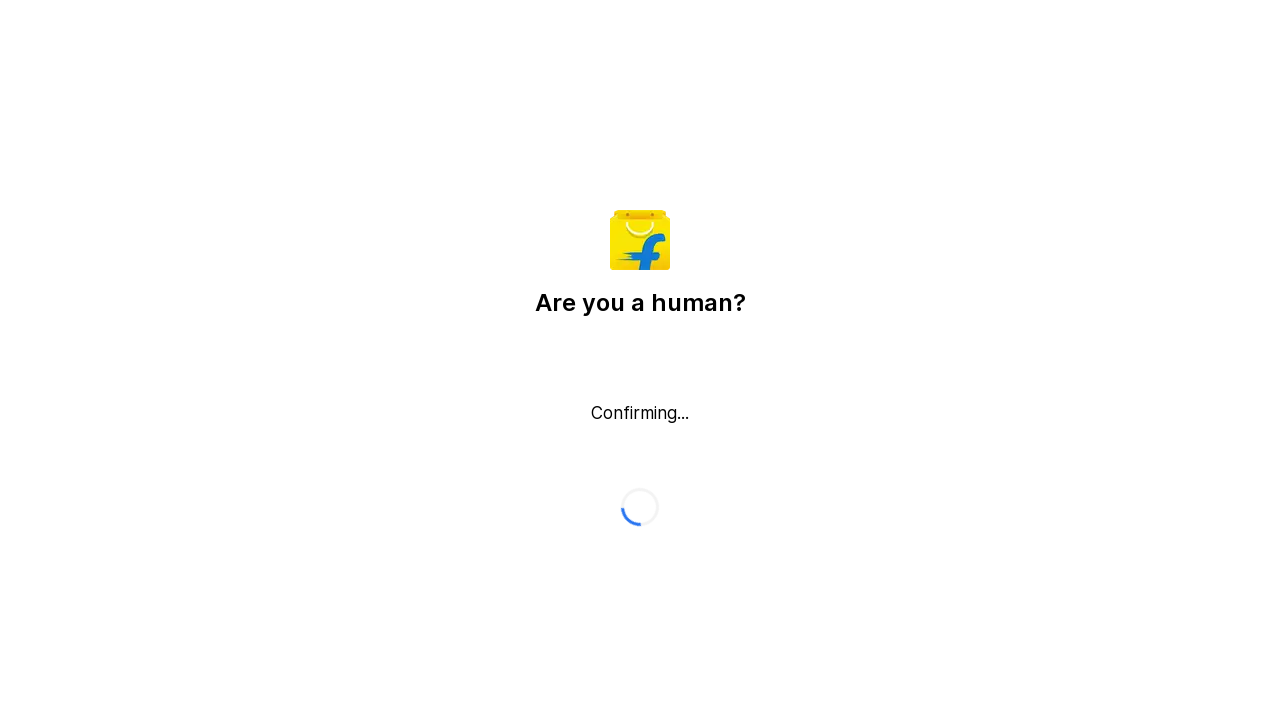

Flipkart homepage DOM content loaded
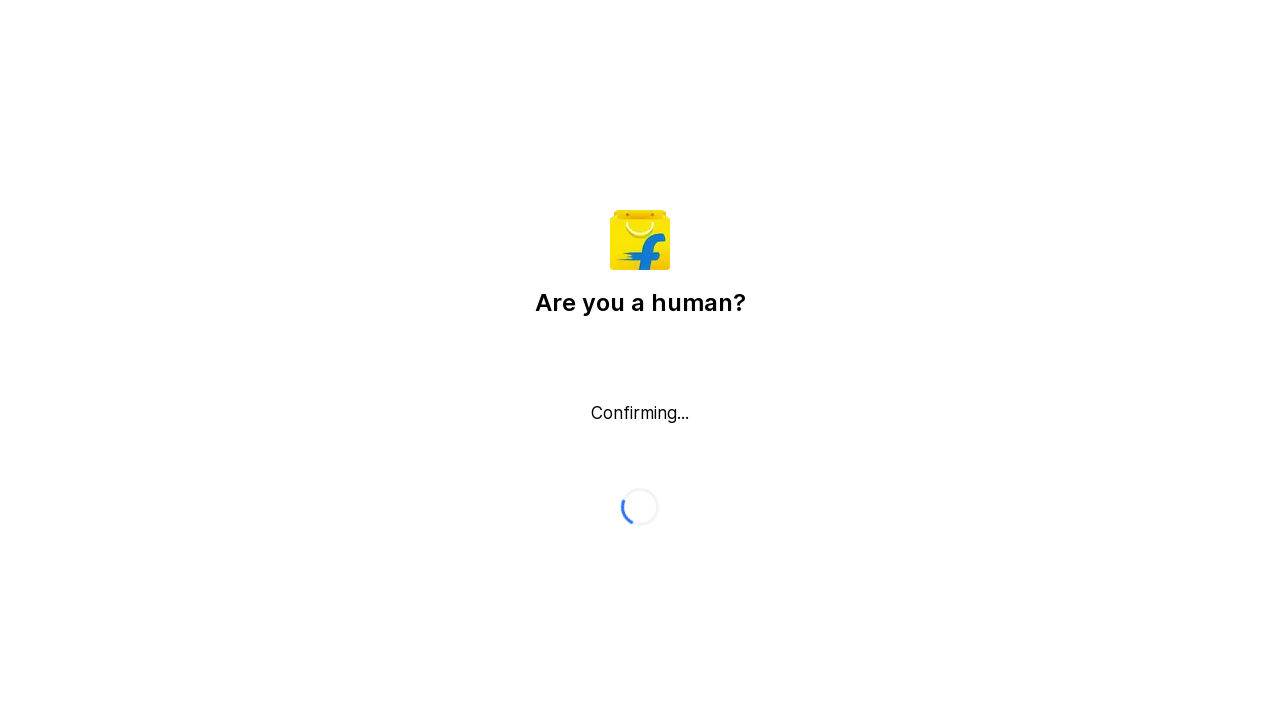

Body element is visible on Flipkart homepage
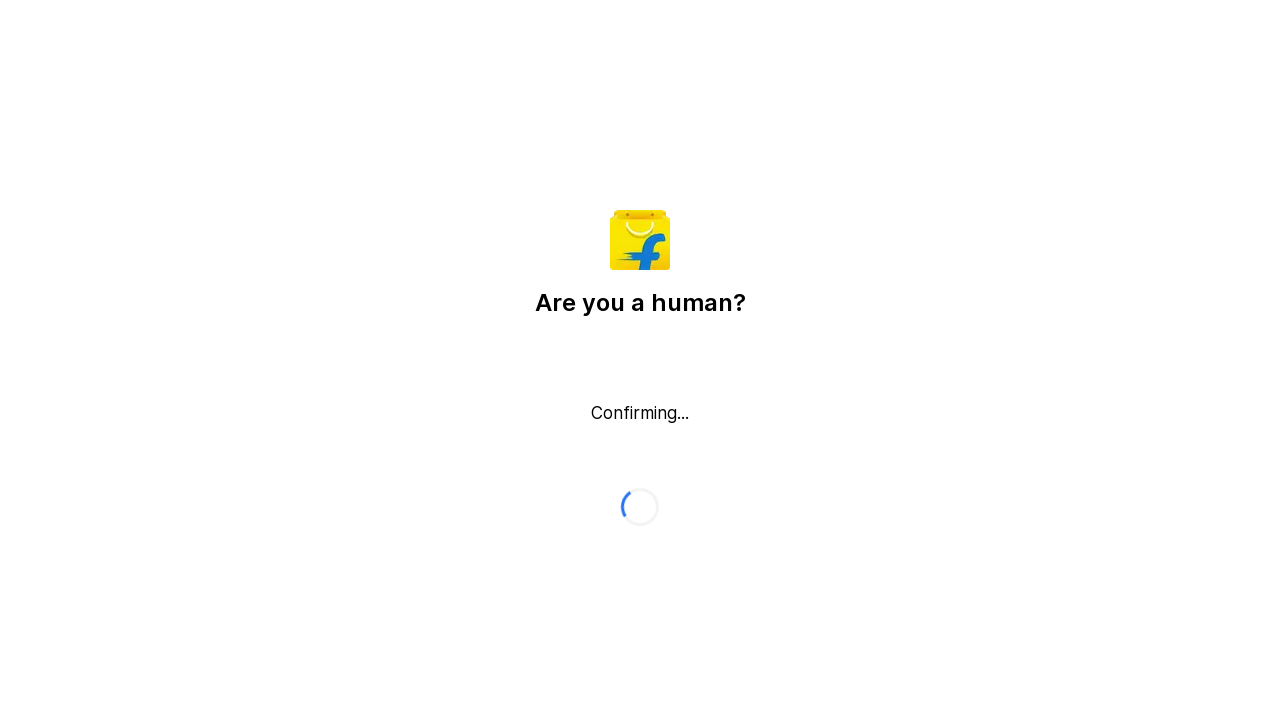

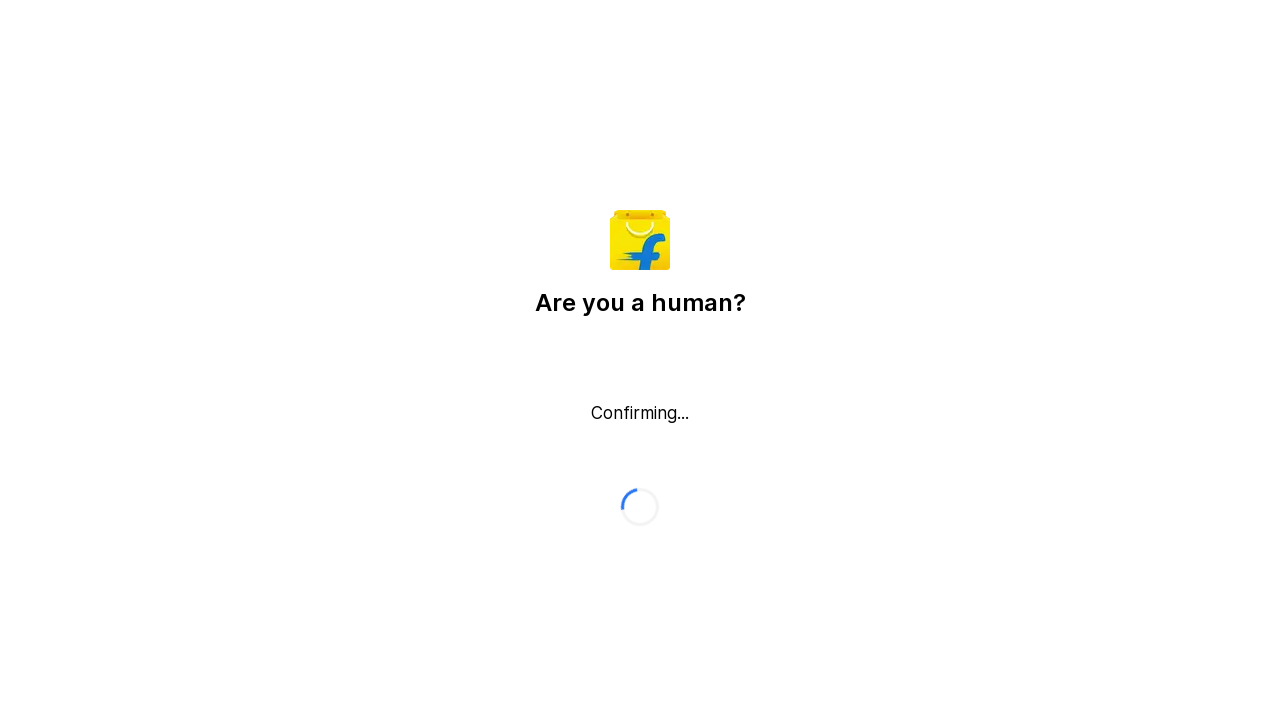